Tests adding an item to the cart and then removing it, verifying the cart count updates correctly

Starting URL: https://rahulshettyacademy.com/seleniumPractise/#/

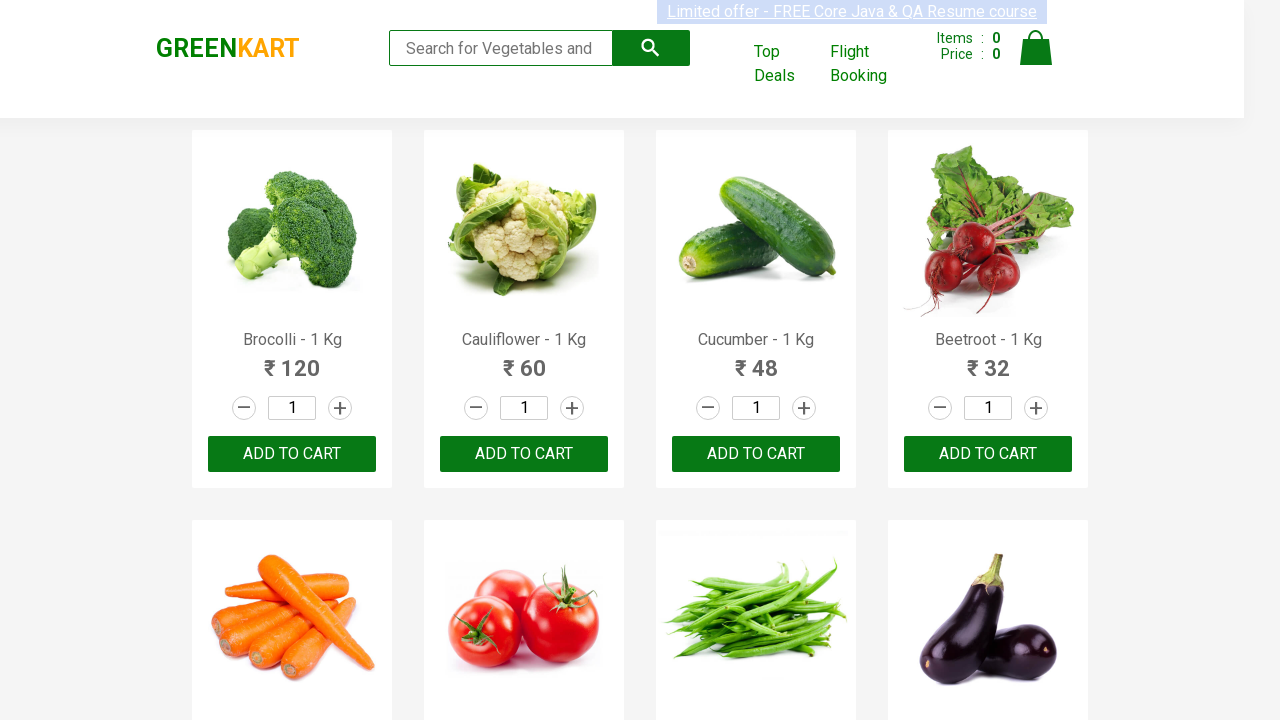

Clicked first 'ADD TO CART' button to add item to cart at (292, 454) on button:has-text('ADD TO CART') >> nth=0
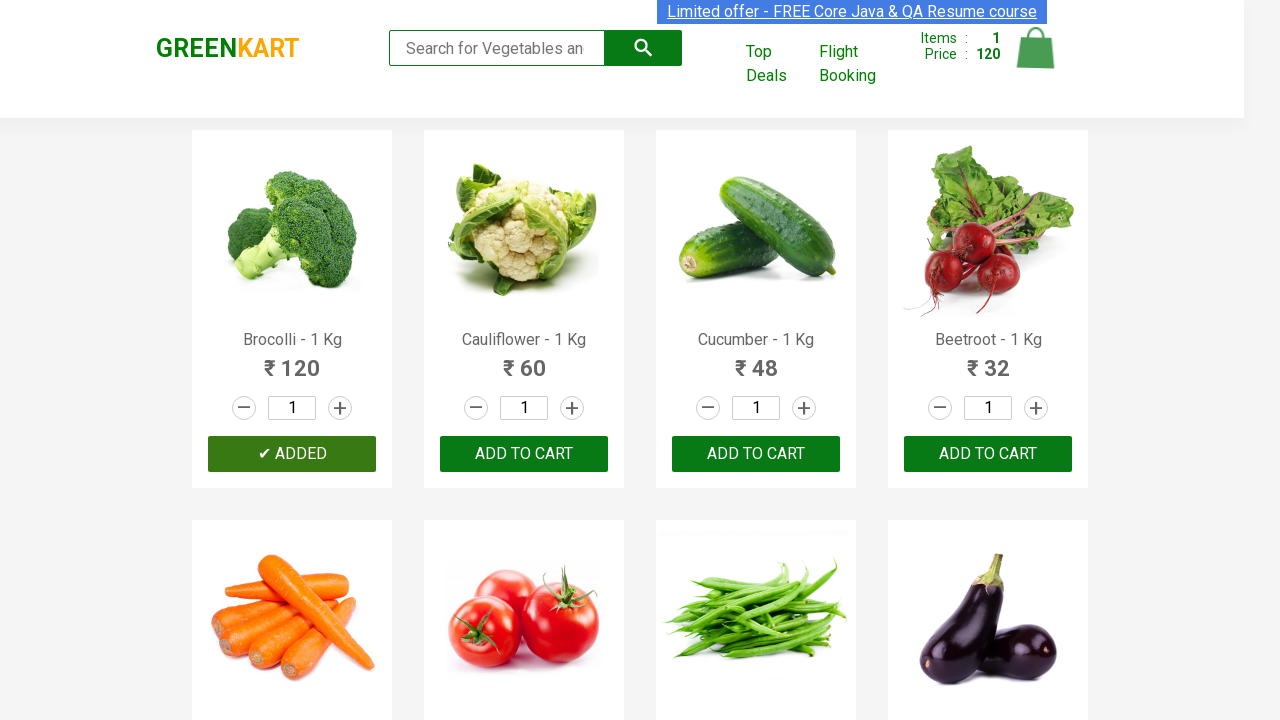

Verified cart count updated to 1 item
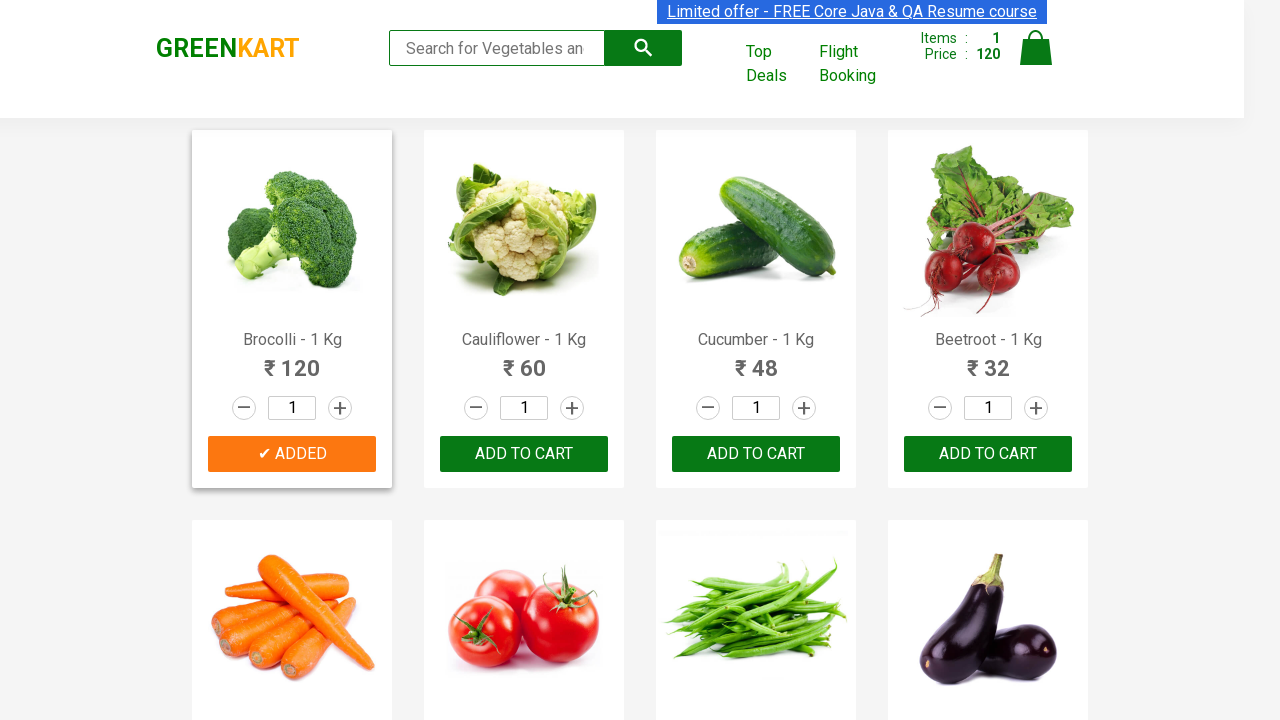

Clicked shopping cart icon to open cart at (1036, 48) on img[alt='Cart']
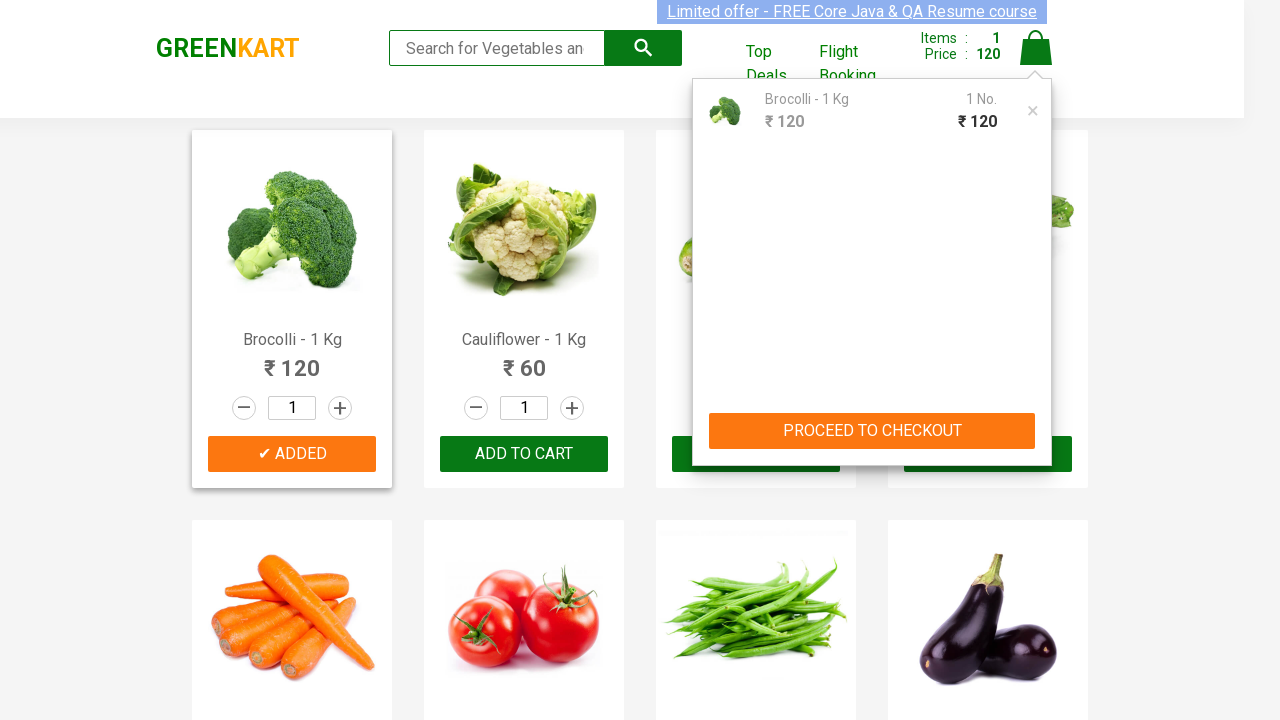

Clicked remove button to delete item from cart at (1033, 111) on .cart-preview.active .product-remove
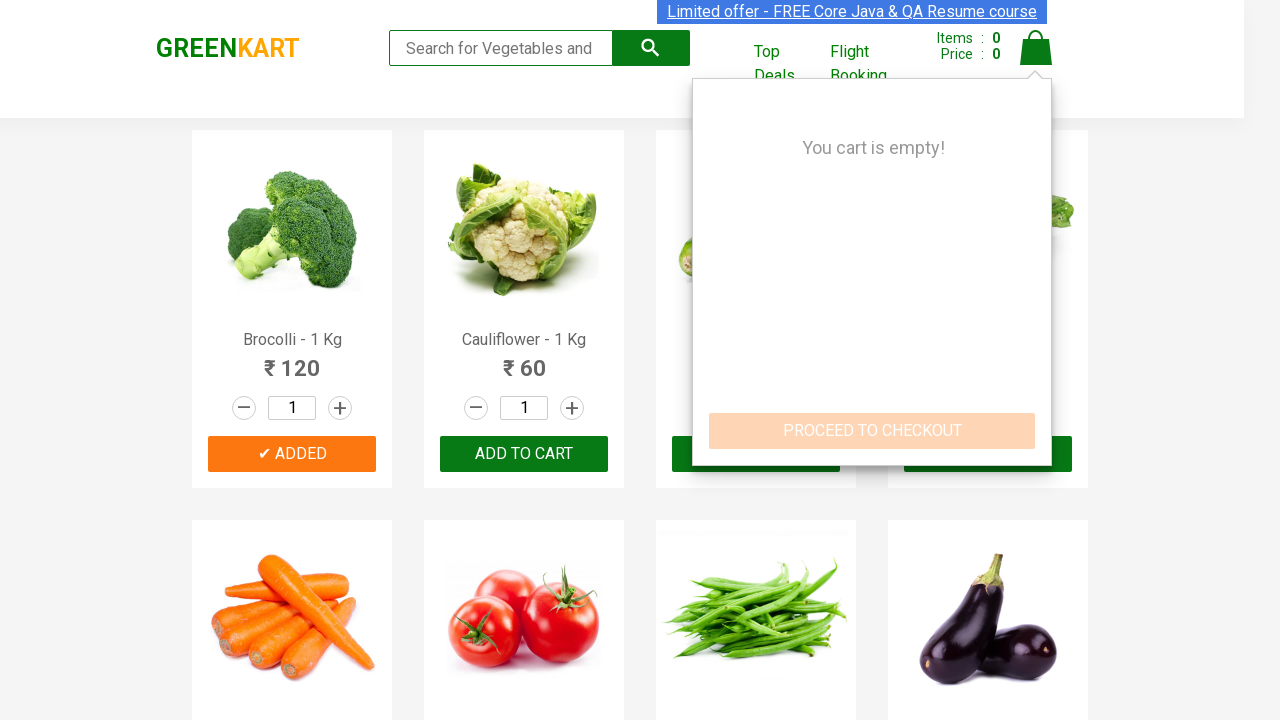

Verified cart count updated to 0 items after removal
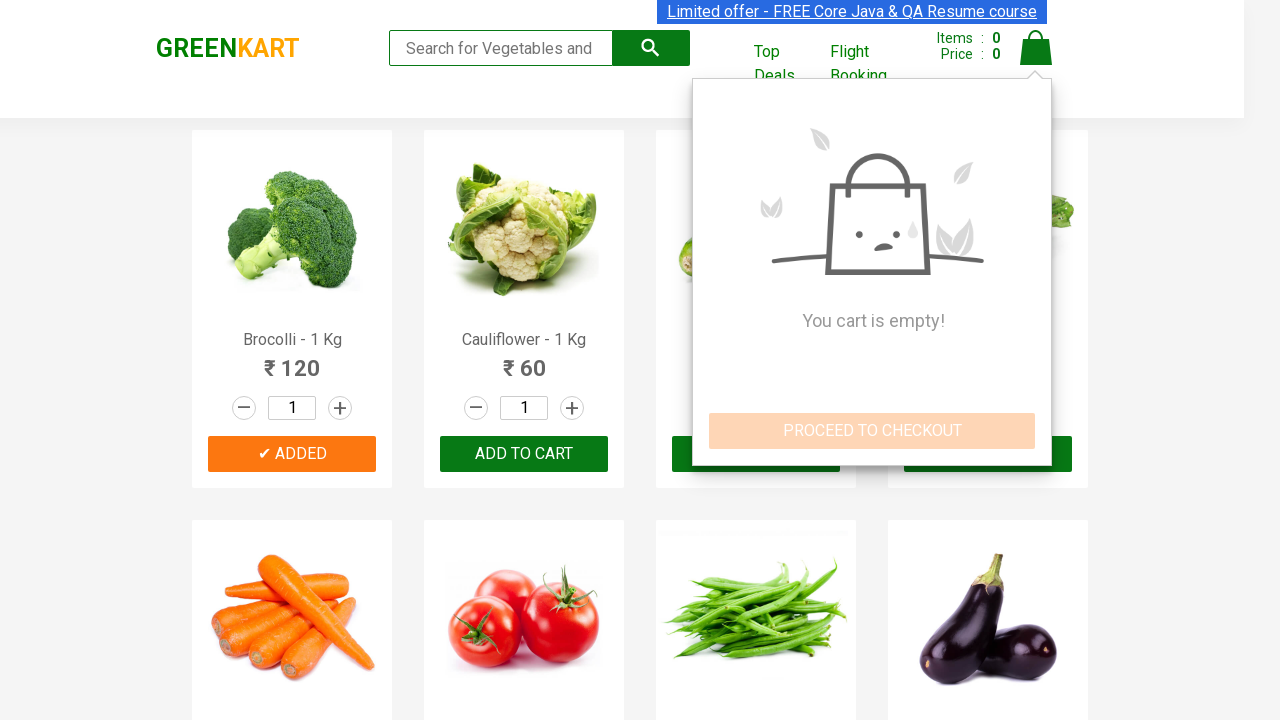

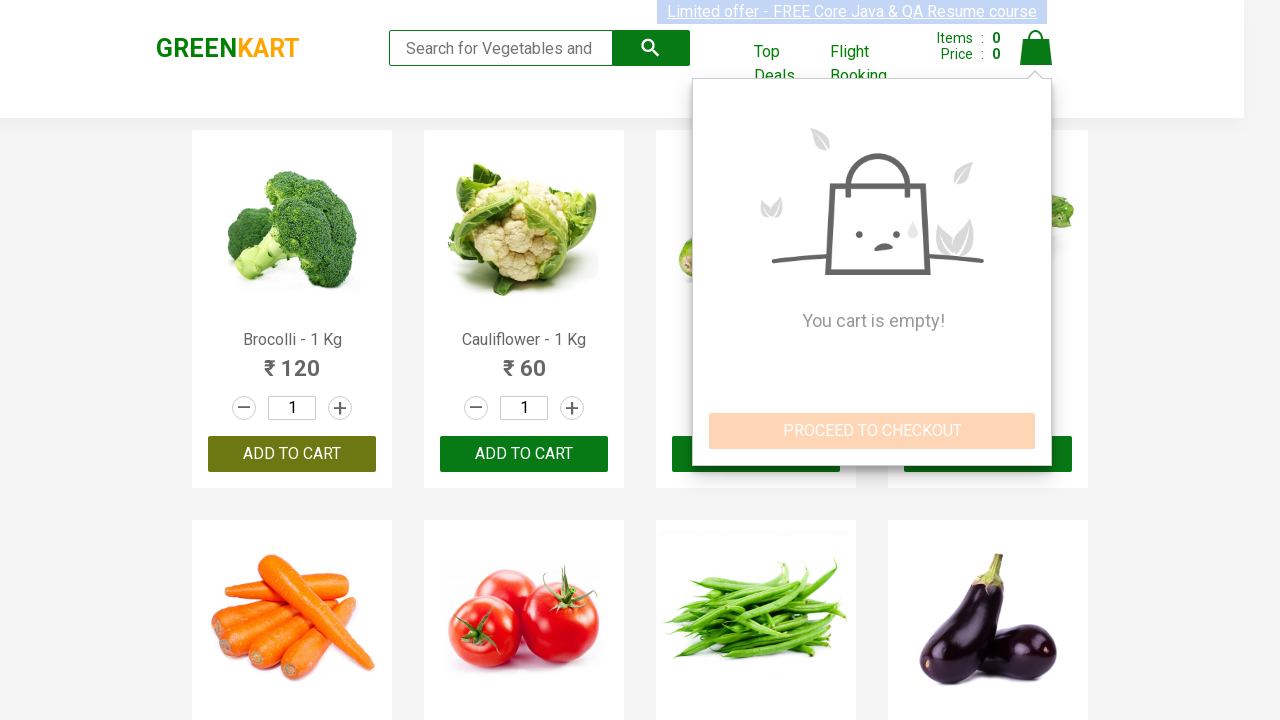